Tests the OrangeHRM contact sales form by filling in the Full Name and Contact fields with test data

Starting URL: https://www.orangehrm.com/en/contact-sales/

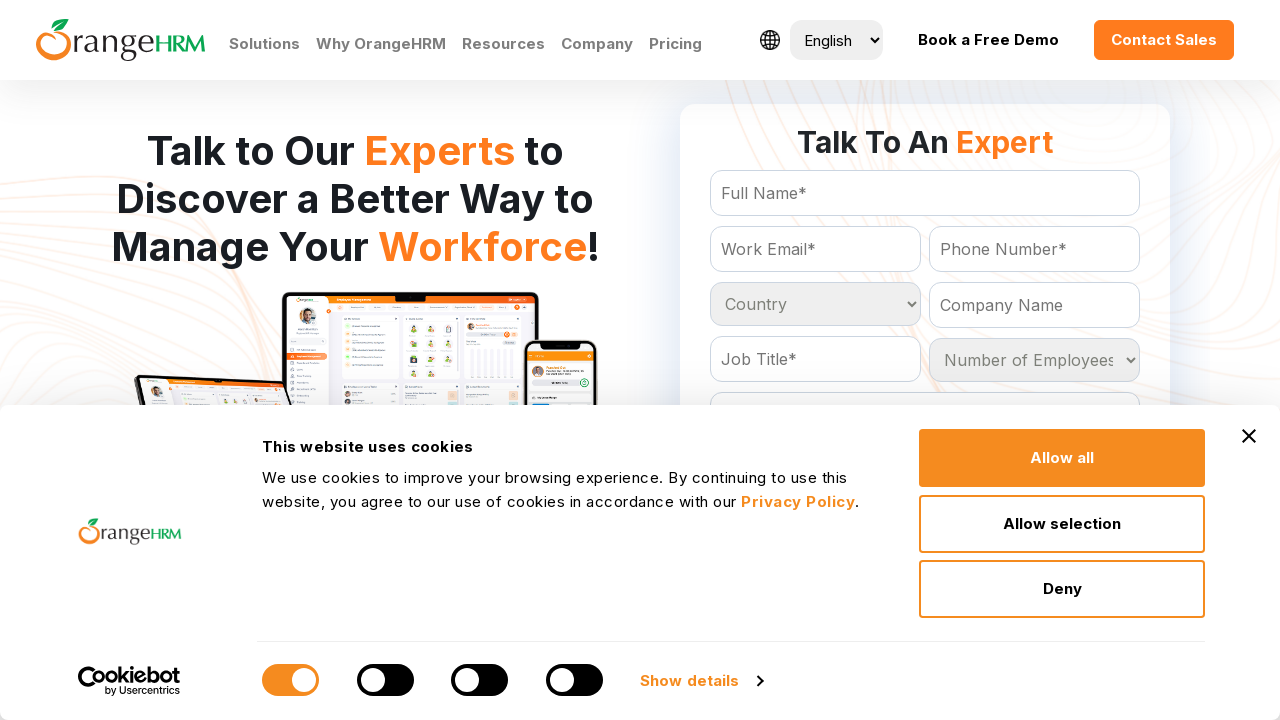

Filled Full Name field with 'John Smith' on #Form_getForm_FullName
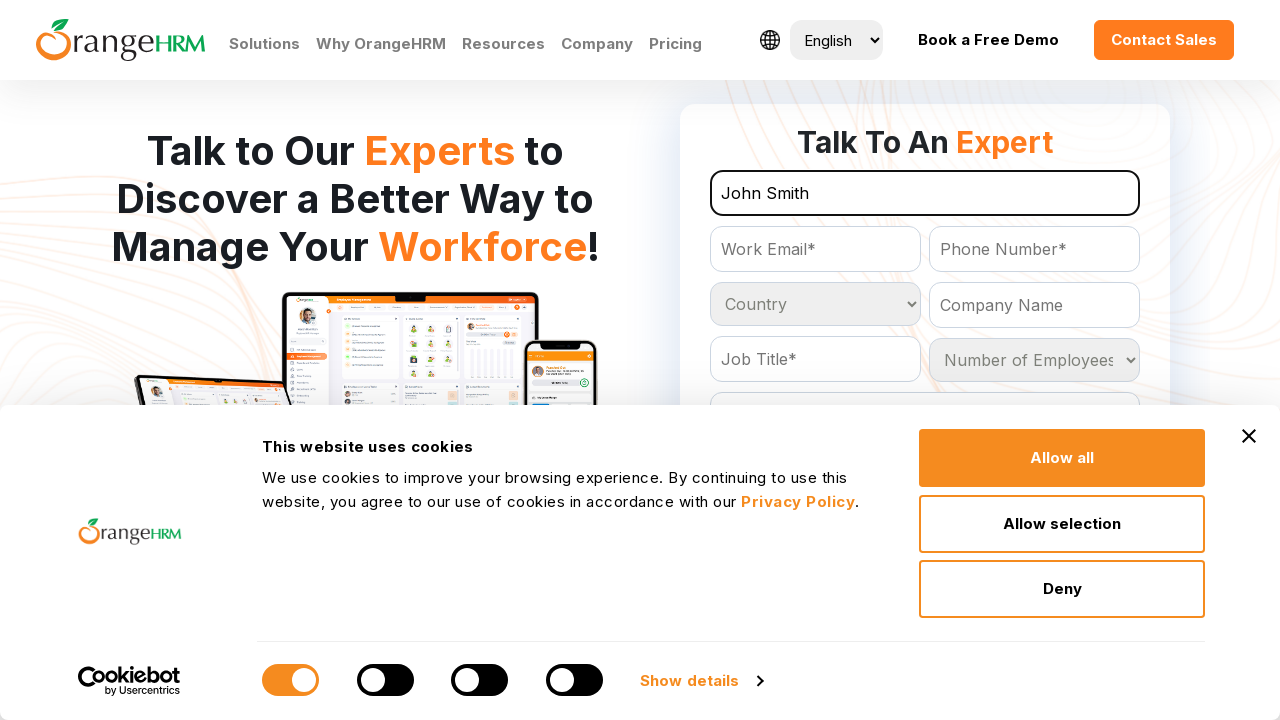

Filled Contact field with '9384359814' on #Form_getForm_Contact
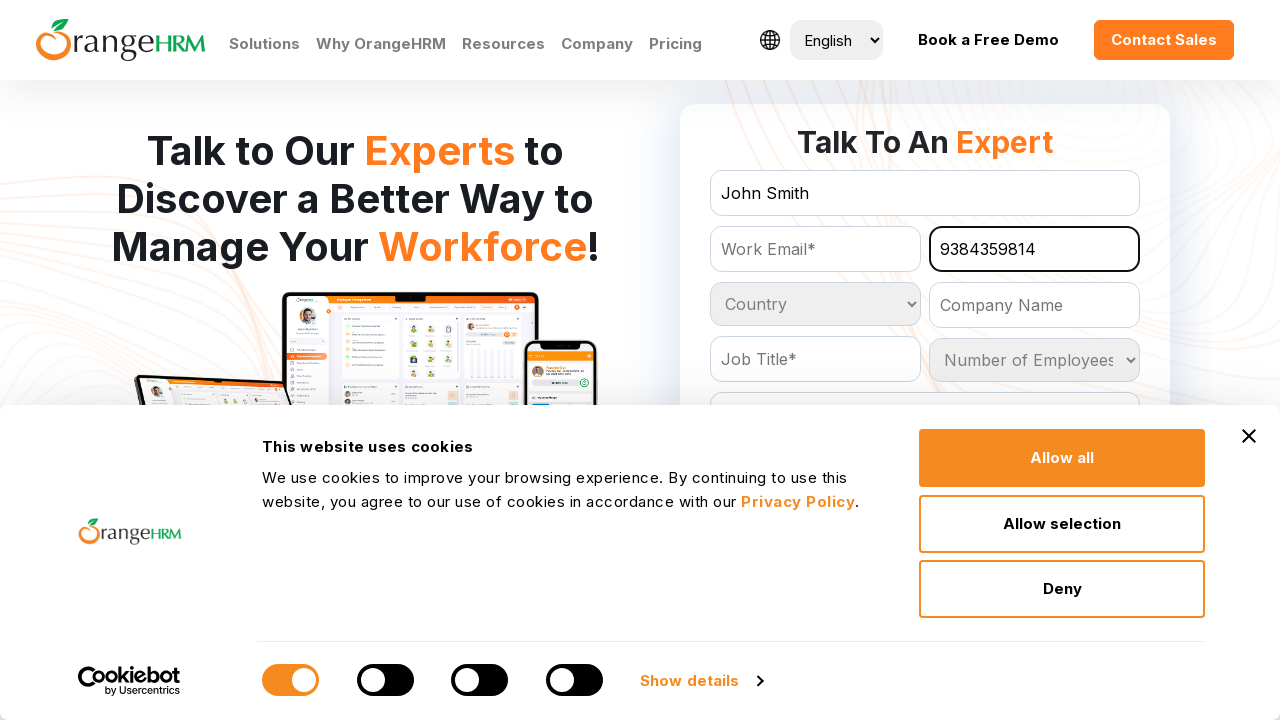

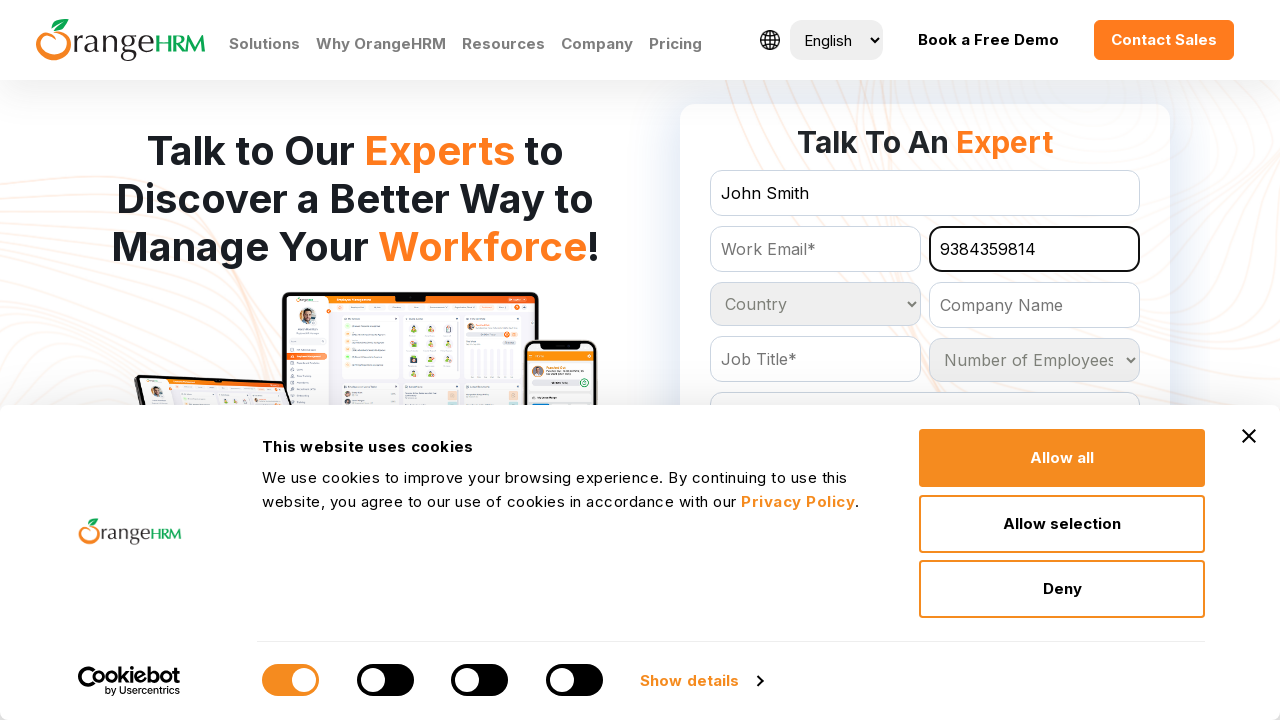